Tests user registration flow by filling out a complete registration form with personal information, address, and account credentials on the ParaBank demo site

Starting URL: https://parabank.parasoft.com/parabank/index.htm

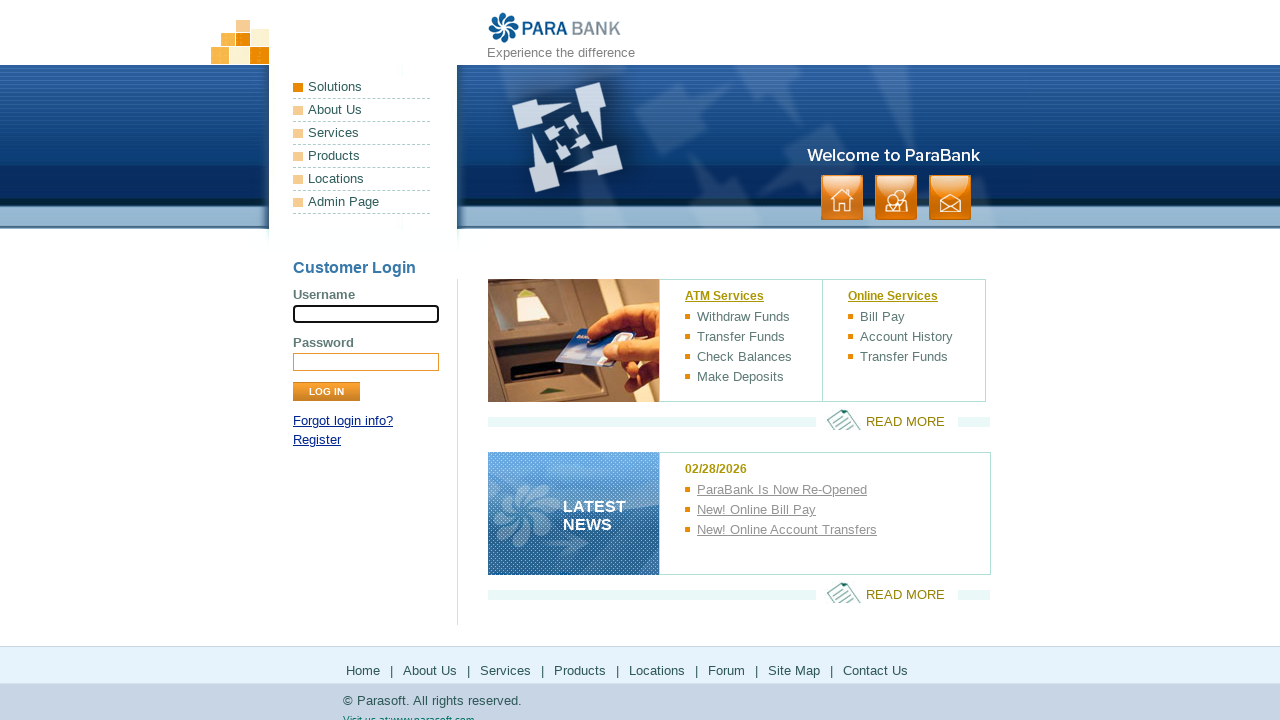

Clicked on Register link at (317, 440) on xpath=//*[@id='loginPanel']/p[2]/a
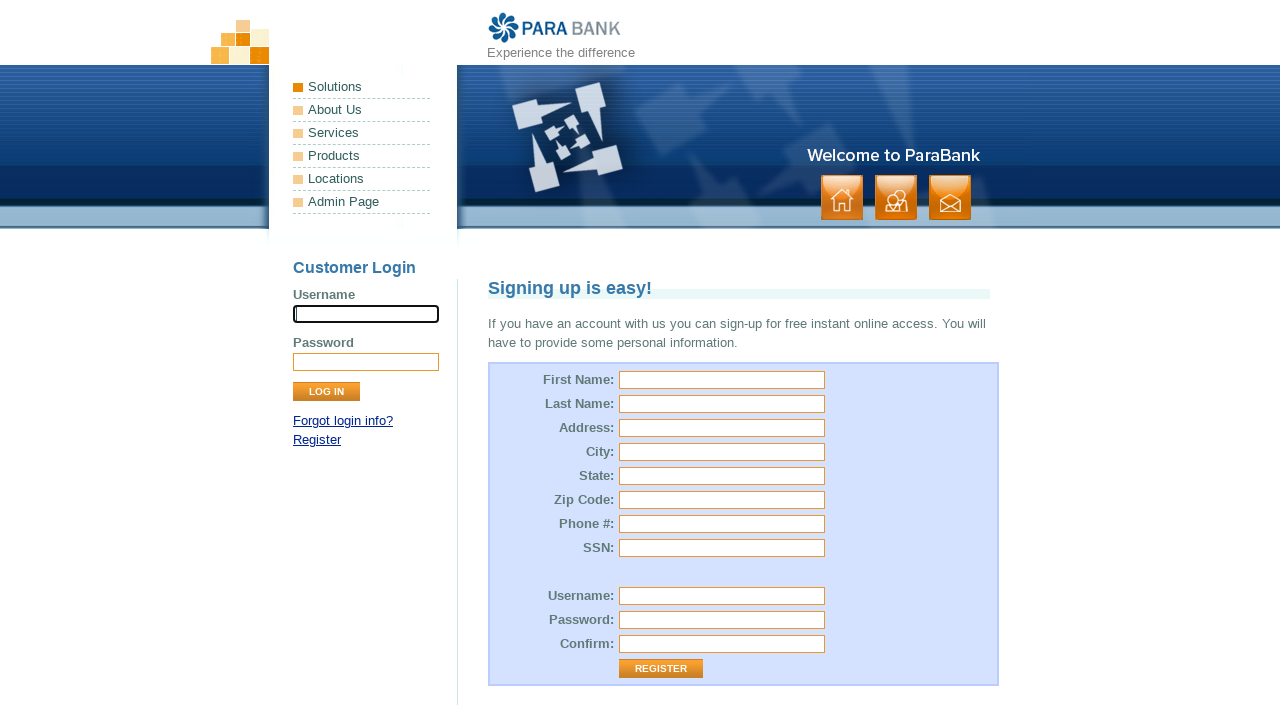

Filled in first name 'Ulyana' on #customer\.firstName
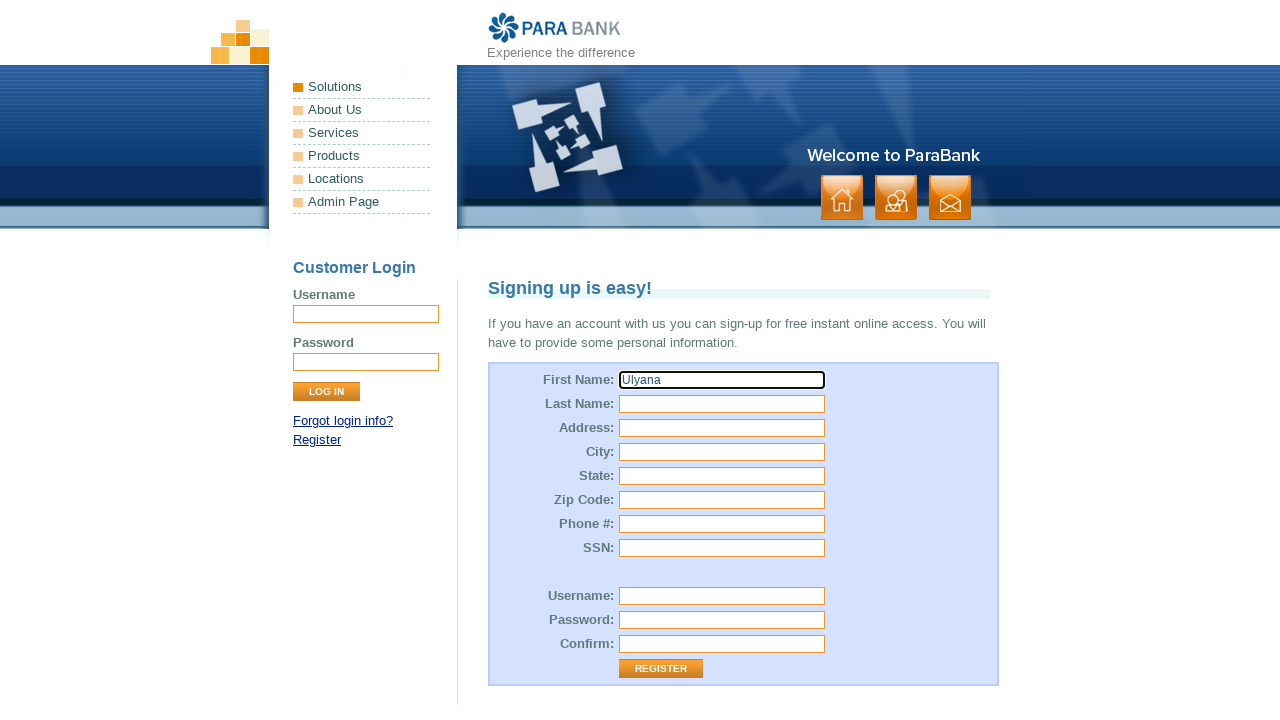

Filled in last name 'Ver' on #customer\.lastName
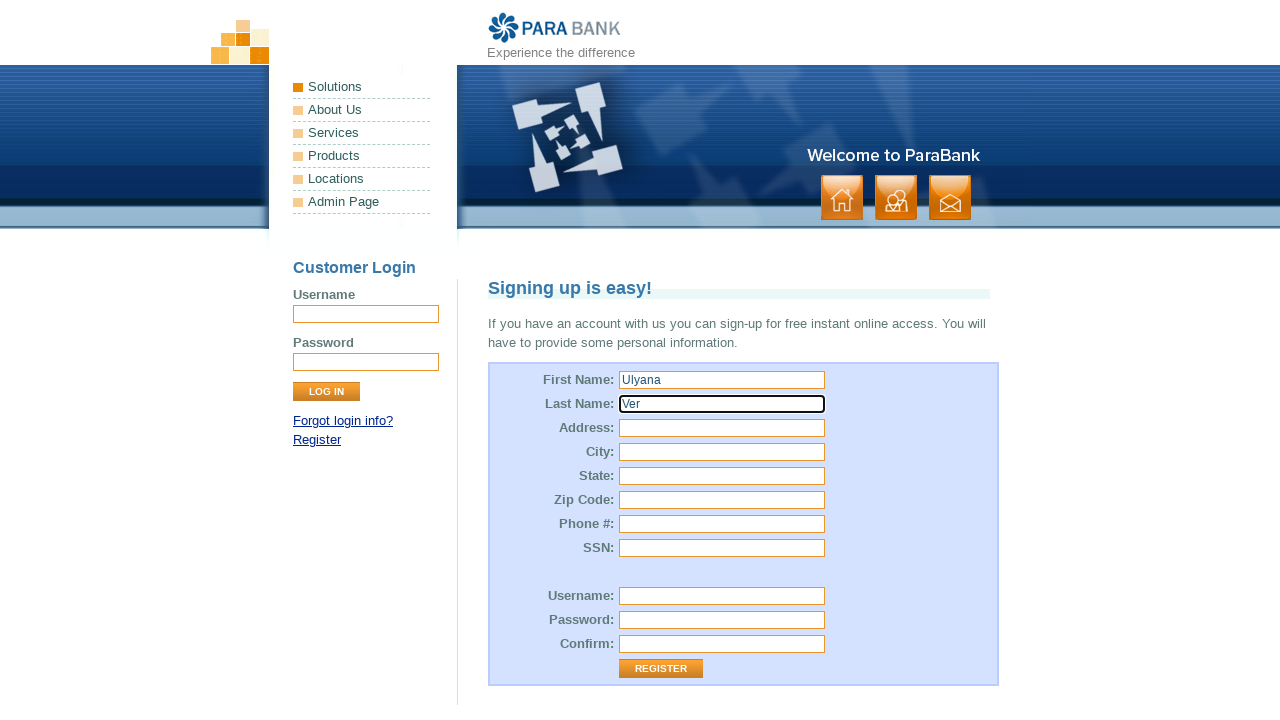

Filled in street address 'ABC' on #customer\.address\.street
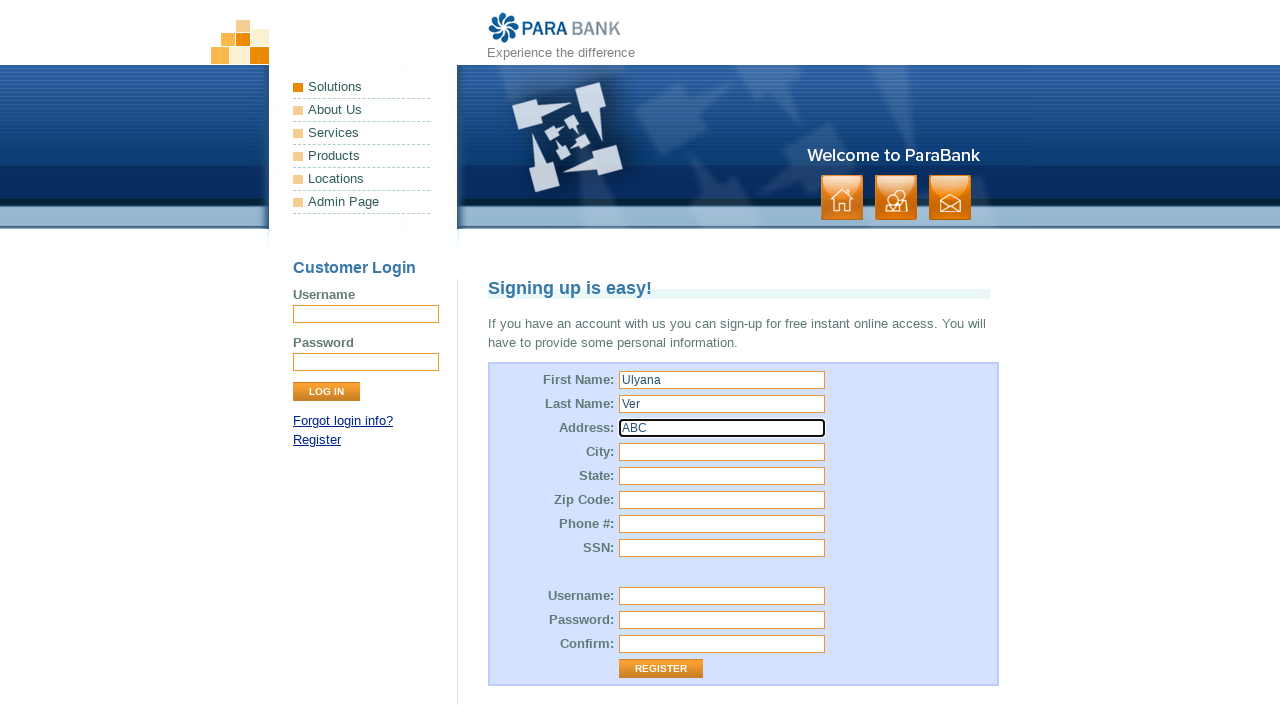

Filled in city 'Saint-P' on #customer\.address\.city
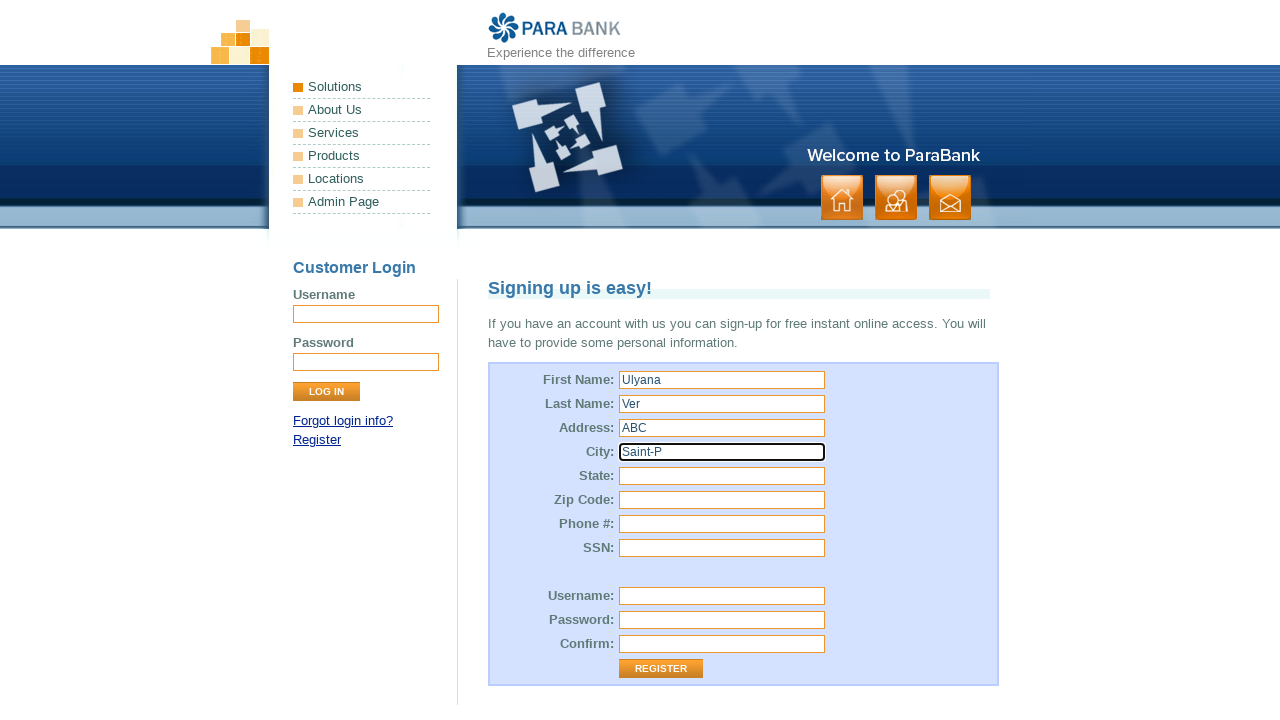

Filled in state 'LO' on #customer\.address\.state
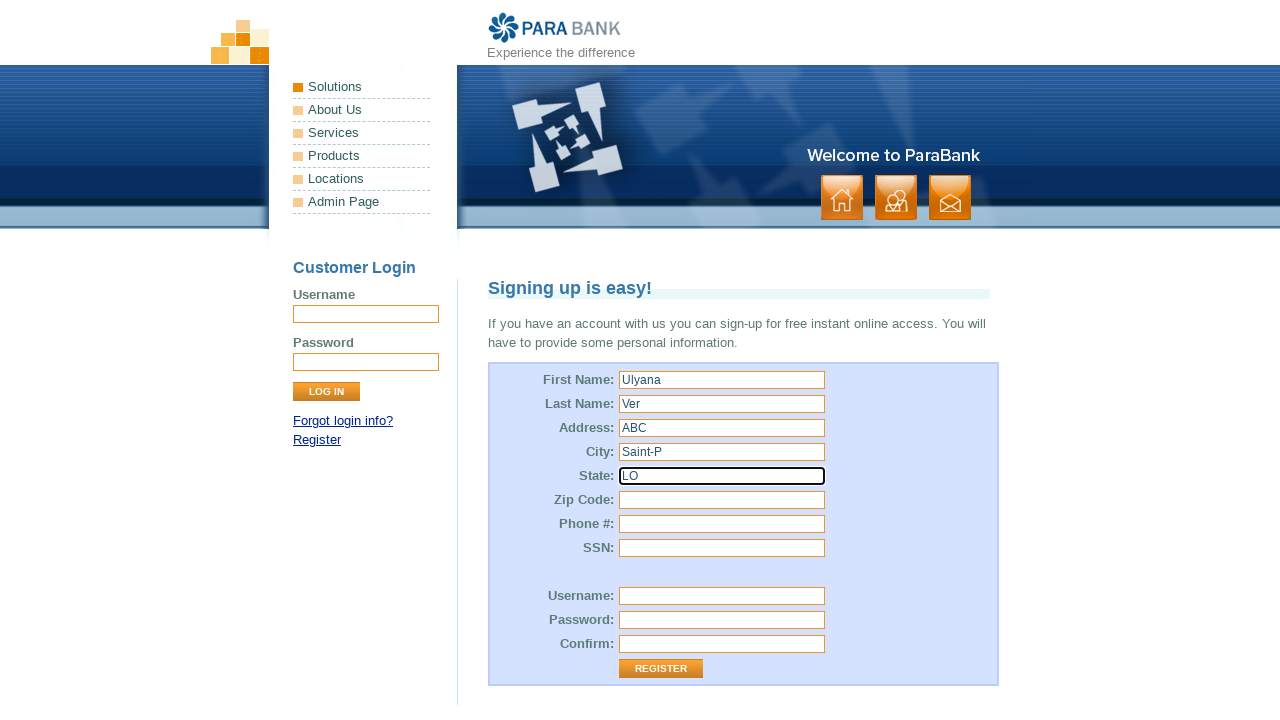

Filled in zip code '190000' on #customer\.address\.zipCode
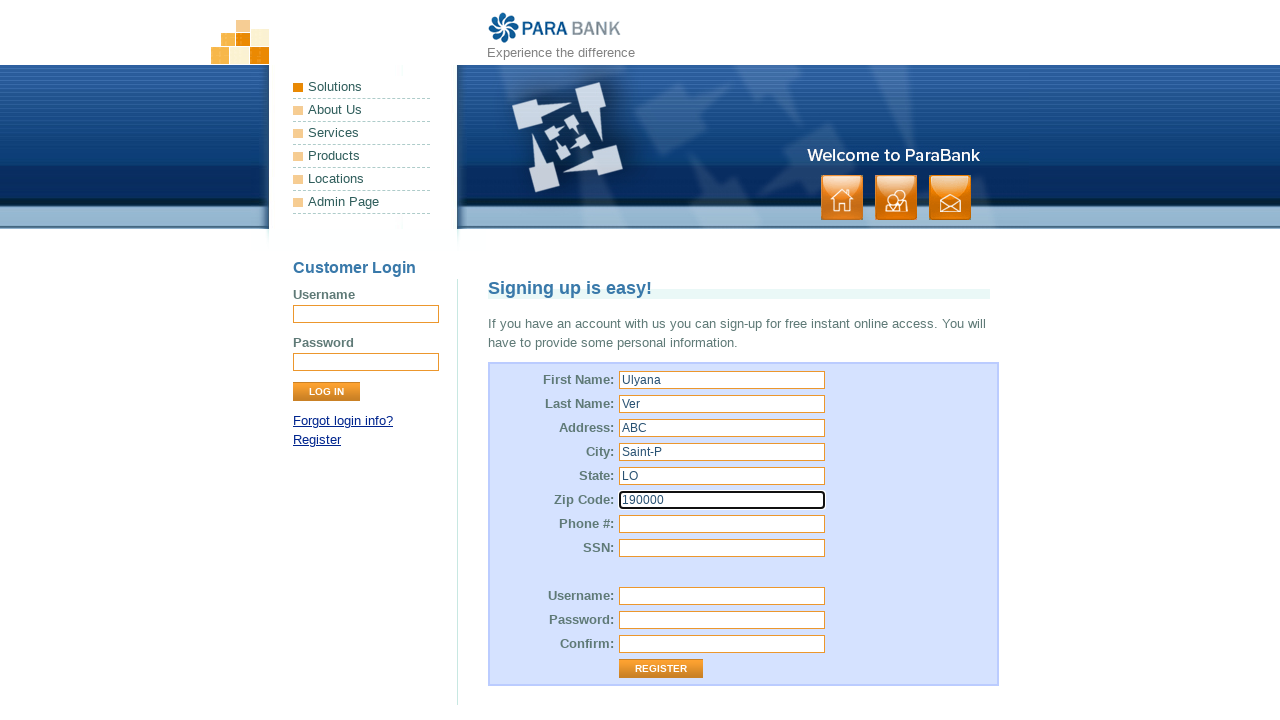

Filled in phone number '89567394' on #customer\.phoneNumber
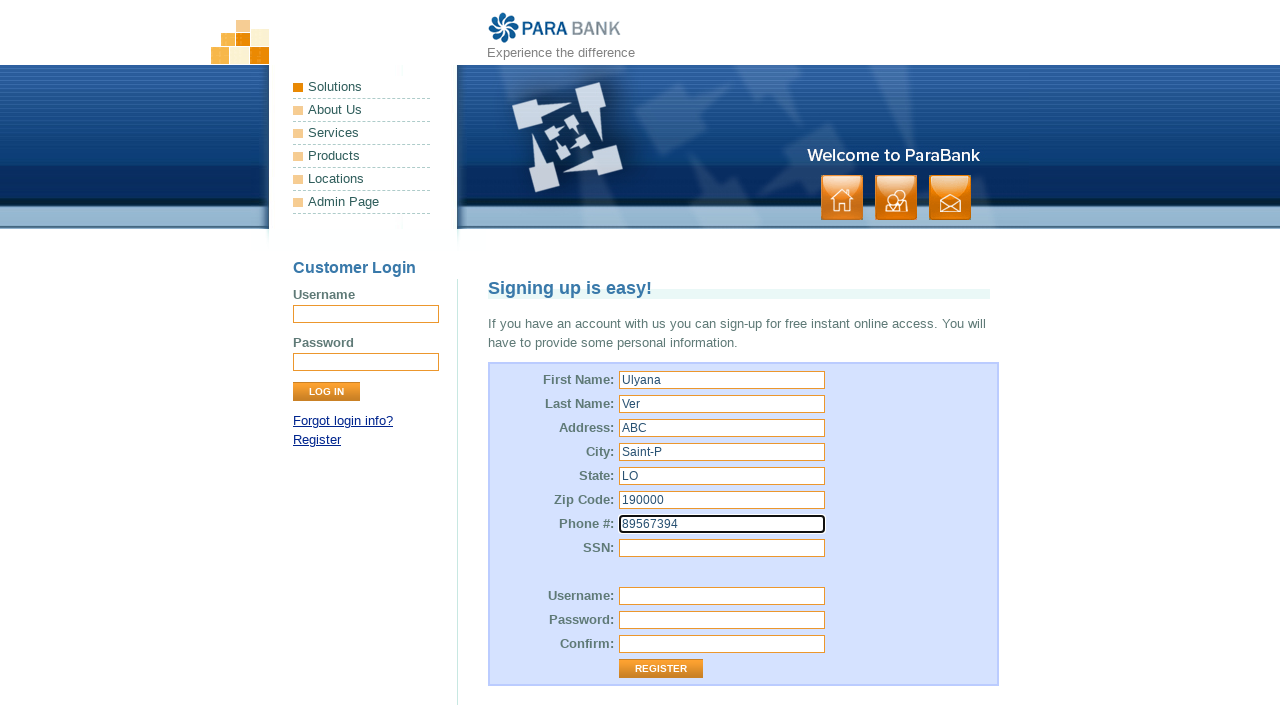

Filled in SSN '13' on #customer\.ssn
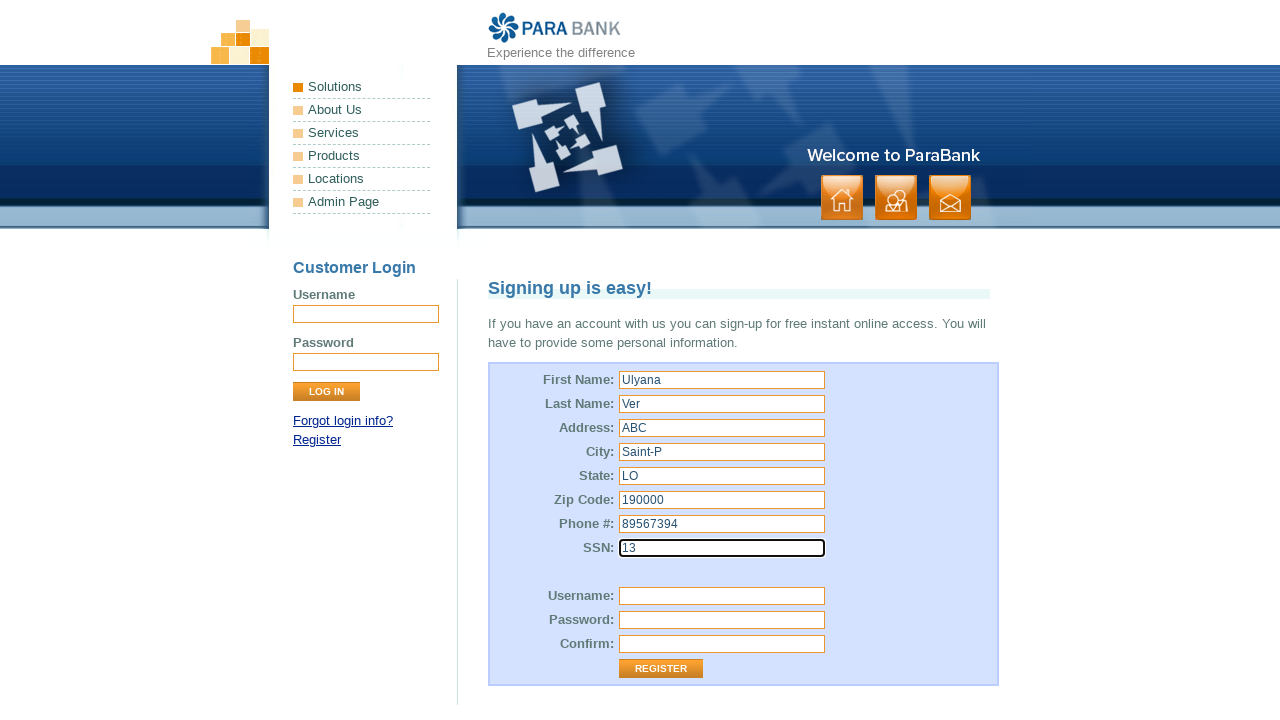

Filled in username 'testuser7429' on #customer\.username
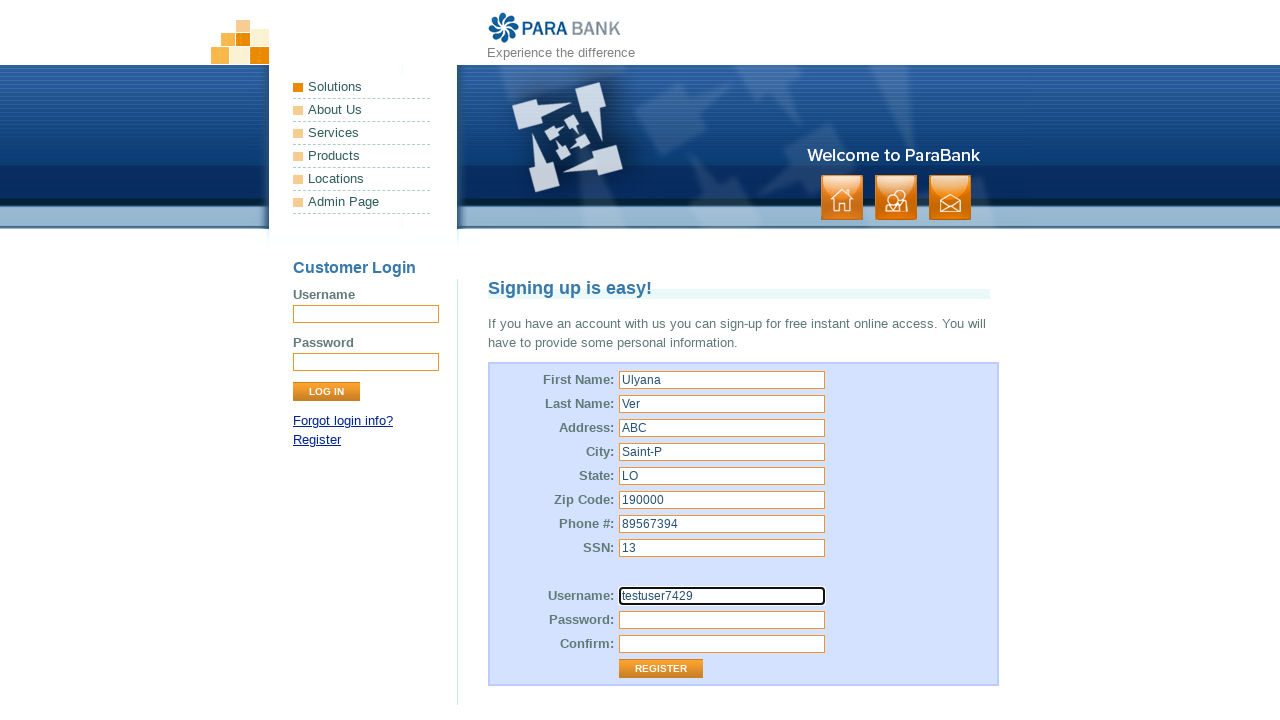

Filled in password on #customer\.password
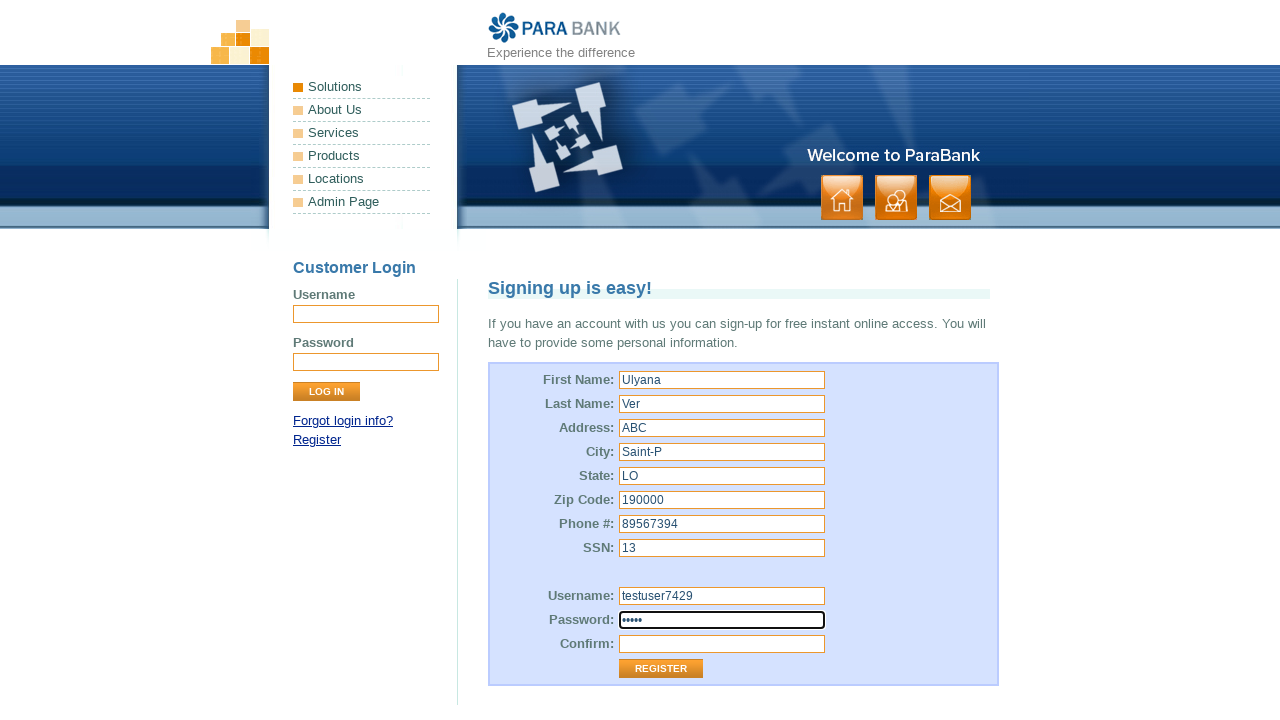

Confirmed password on #repeatedPassword
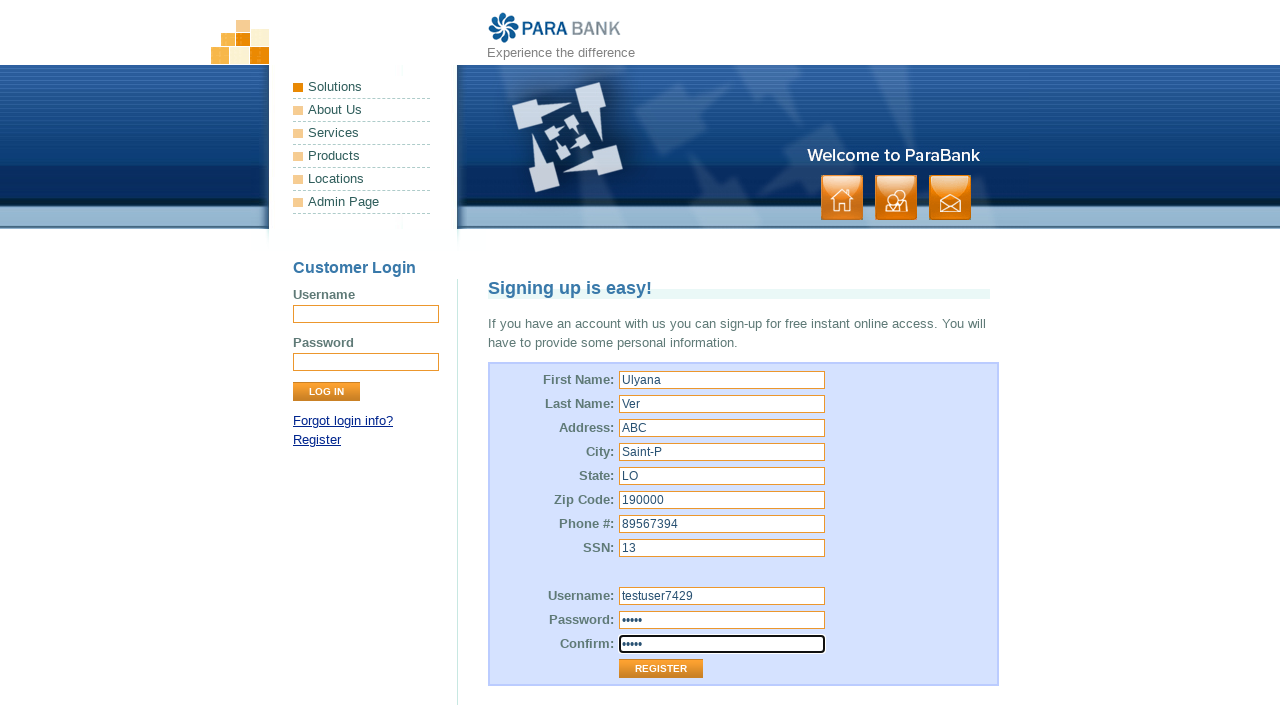

Clicked Register button to submit registration form at (661, 669) on xpath=//*[@id='customerForm']/table/tbody/tr[13]/td[2]/input
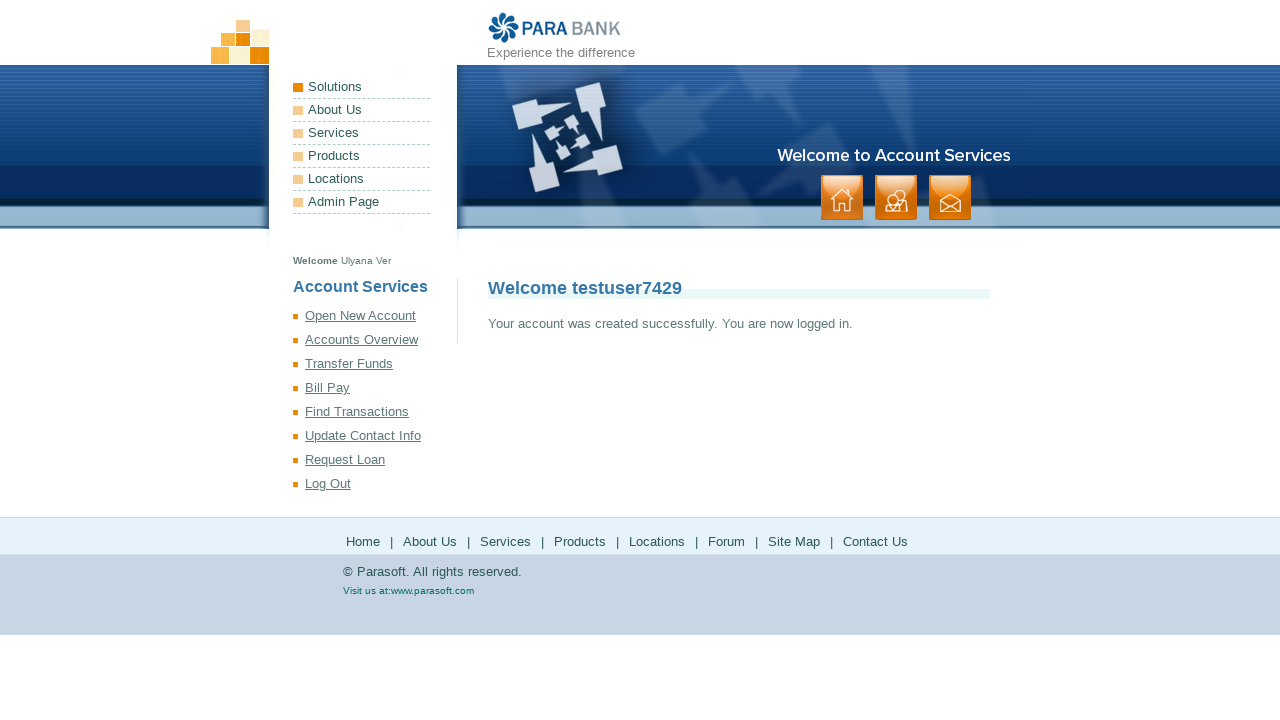

Registration successful - welcome message displayed
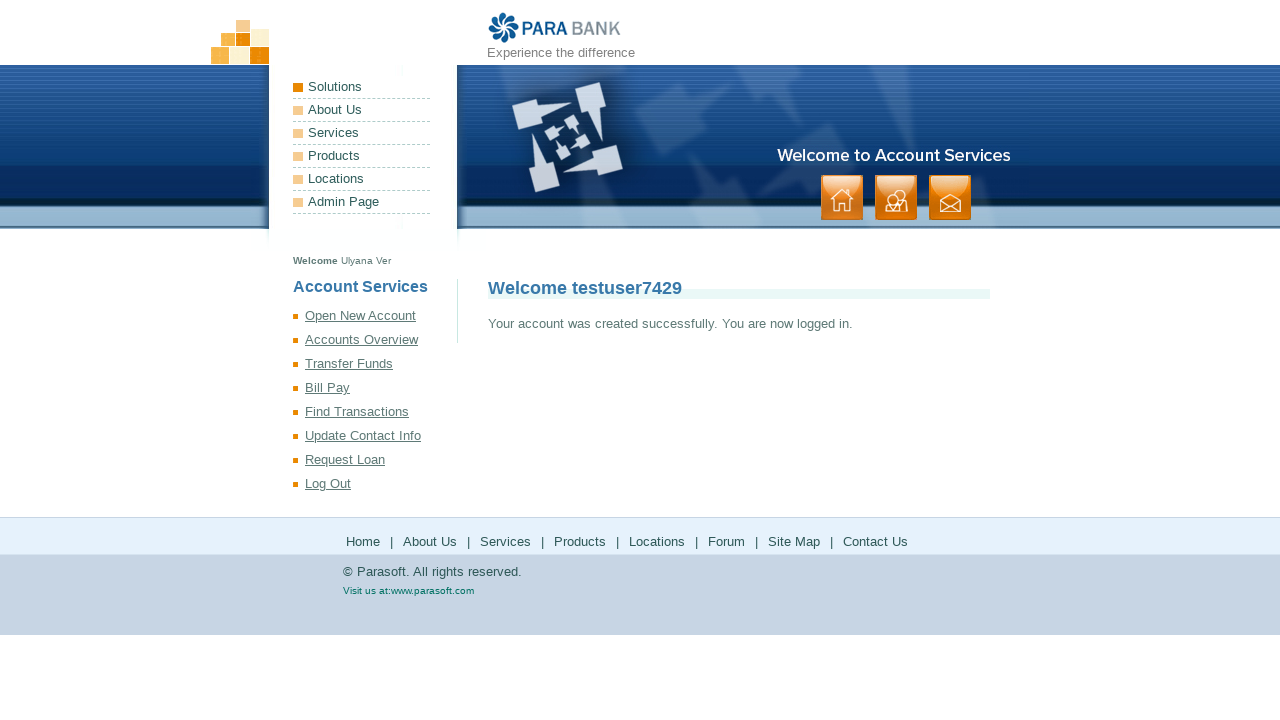

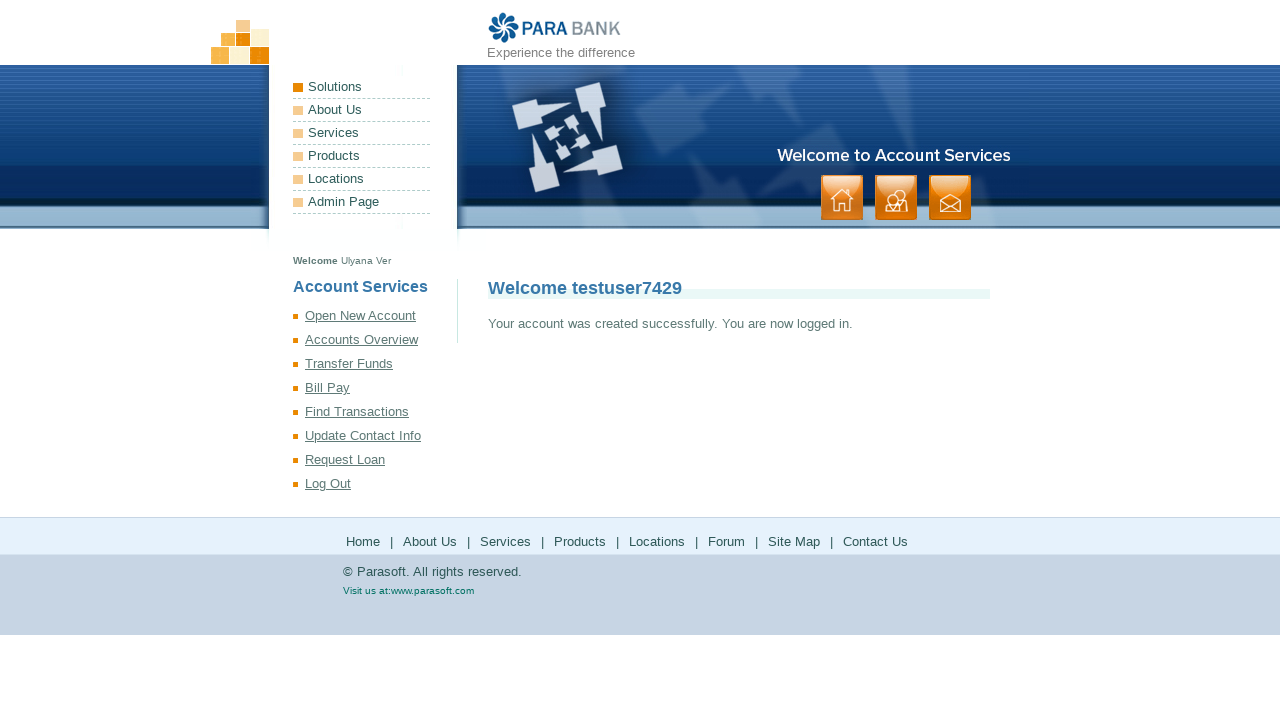